Tests accepting a JavaScript alert by clicking a button, verifying the alert text, accepting it, and verifying the result message

Starting URL: https://testcenter.techproeducation.com/index.php?page=javascript-alerts

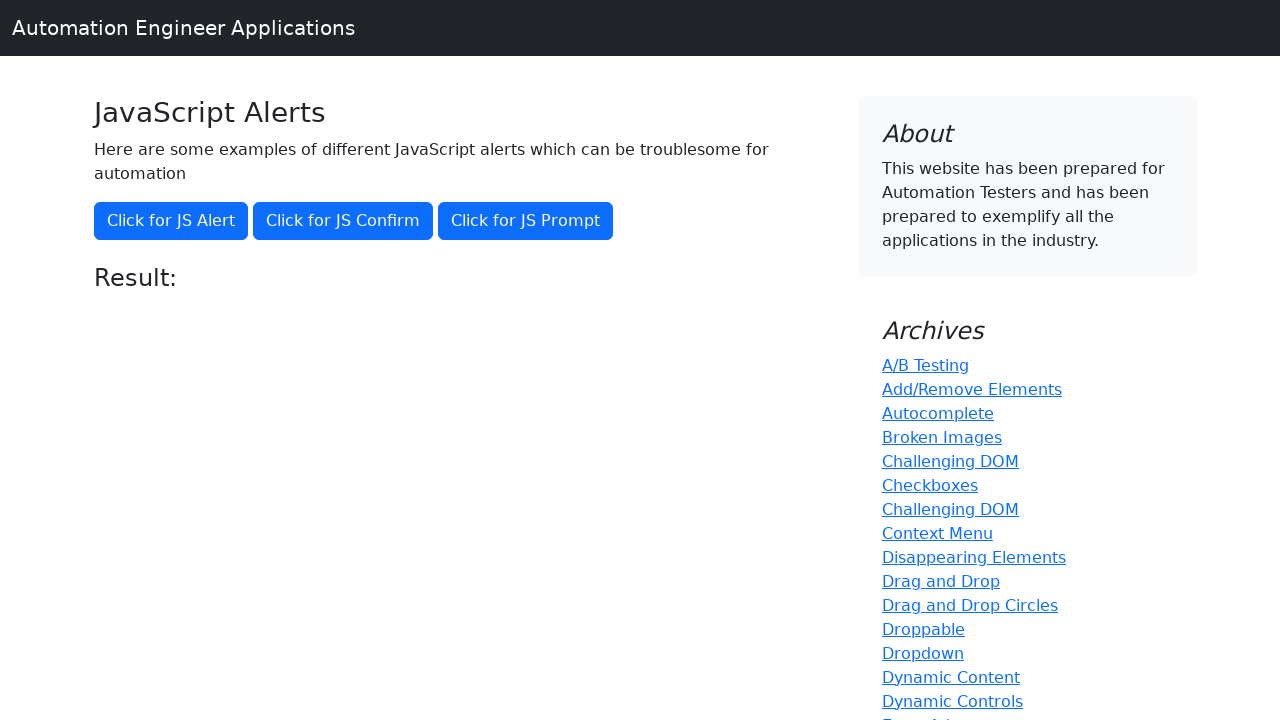

Clicked the JavaScript alert button at (171, 221) on xpath=//button[@onclick='jsAlert()']
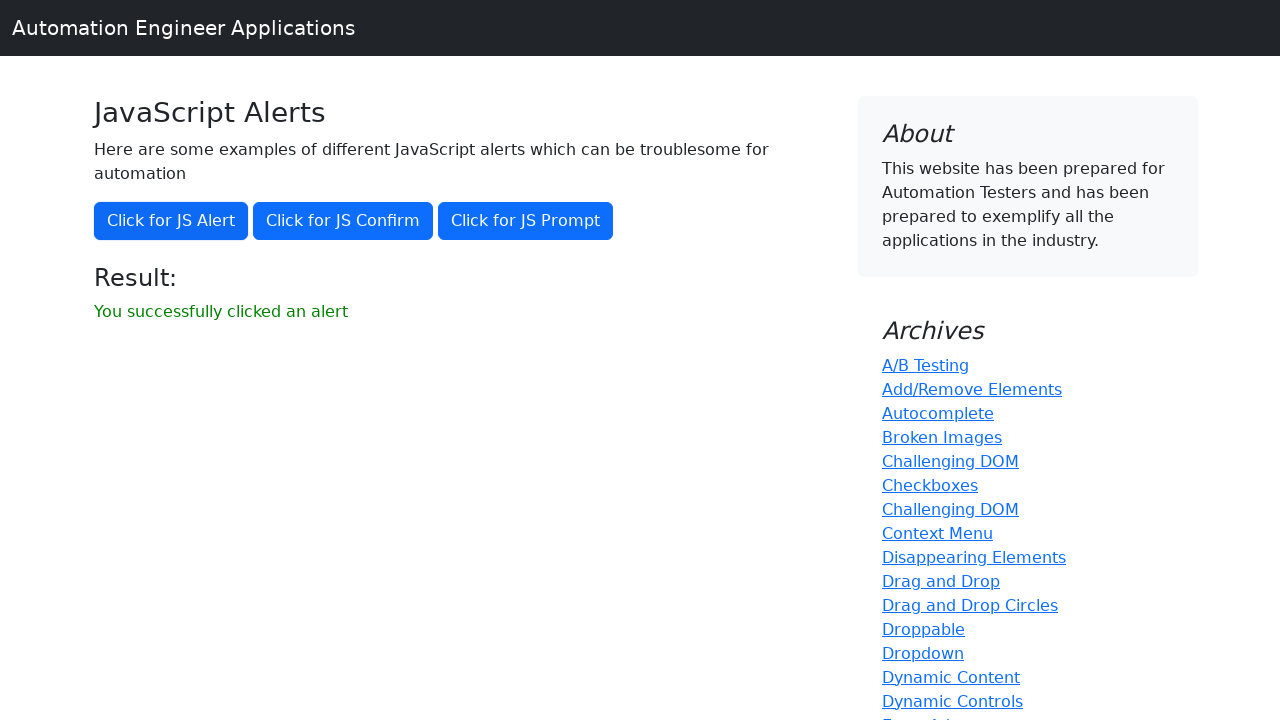

Set up dialog handler to accept the alert
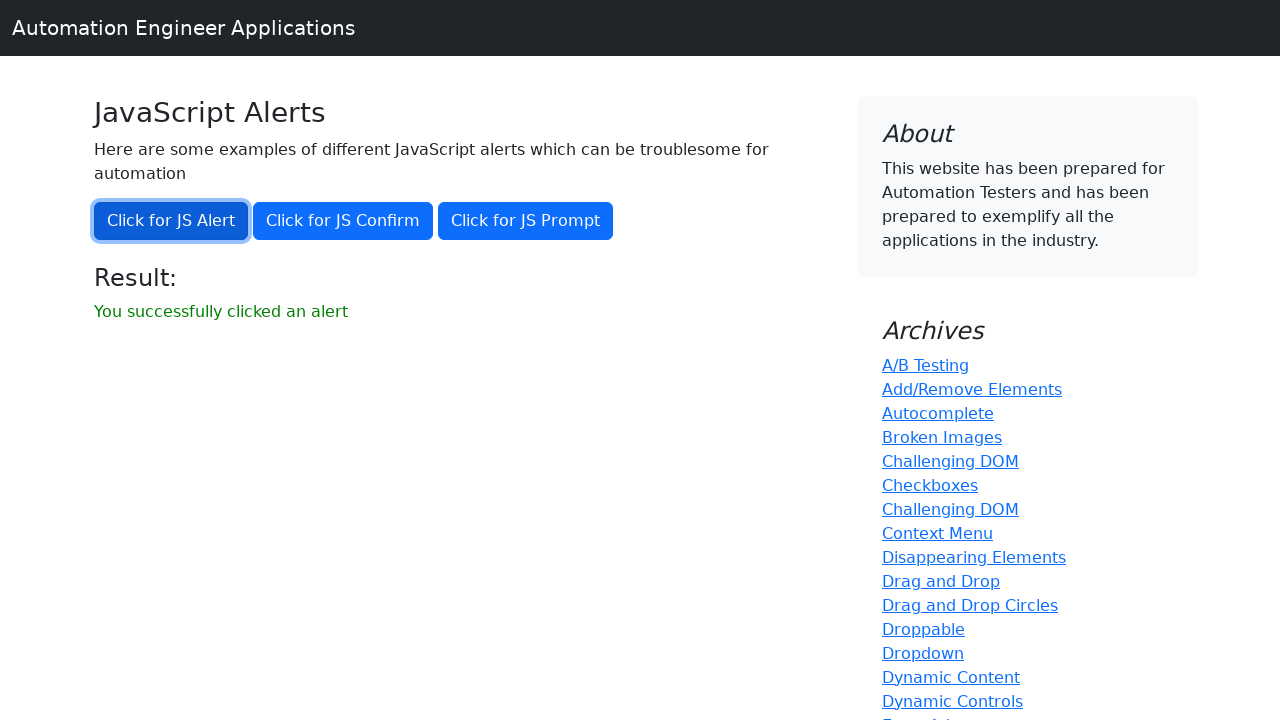

Waited for result message to appear
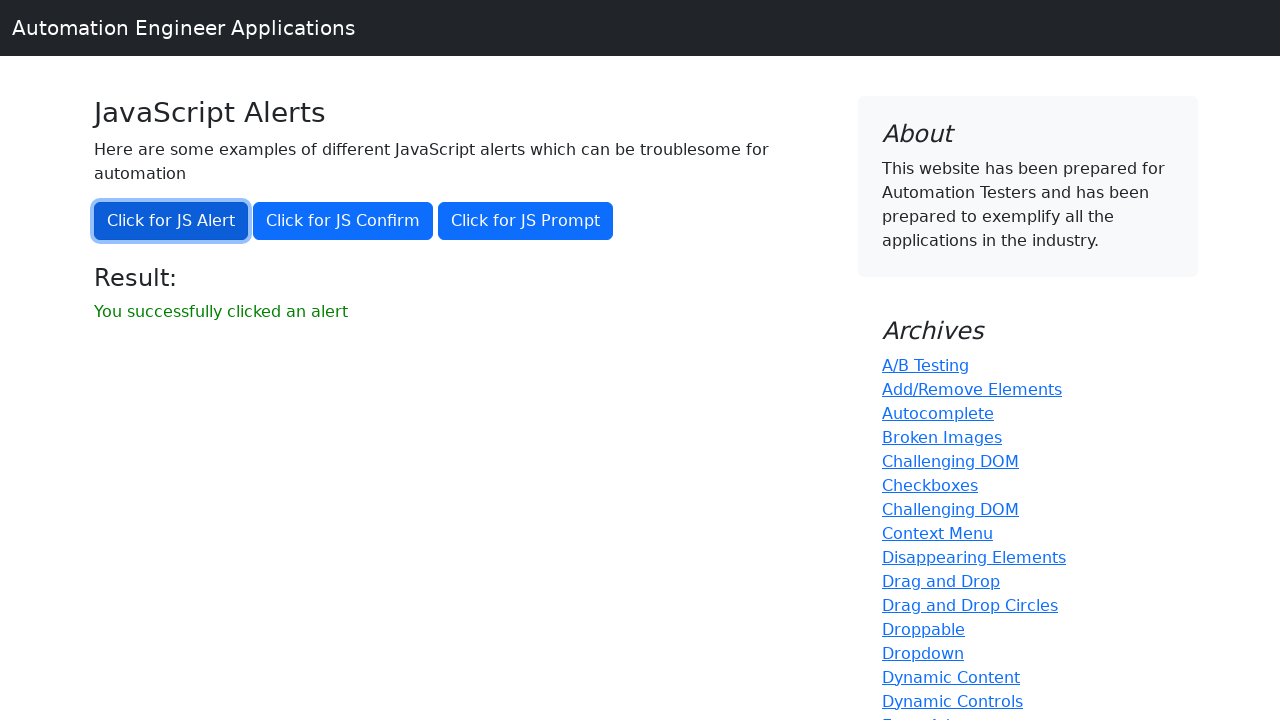

Retrieved result message text
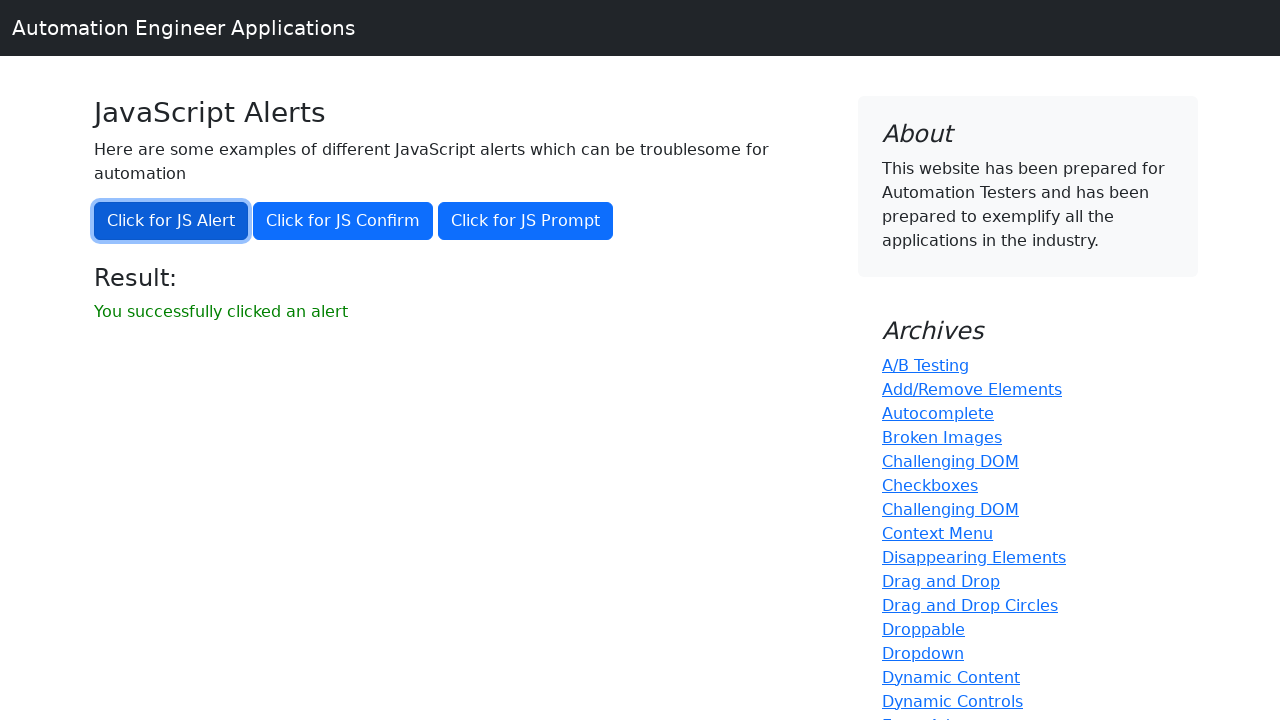

Verified result message: 'You successfully clicked an alert'
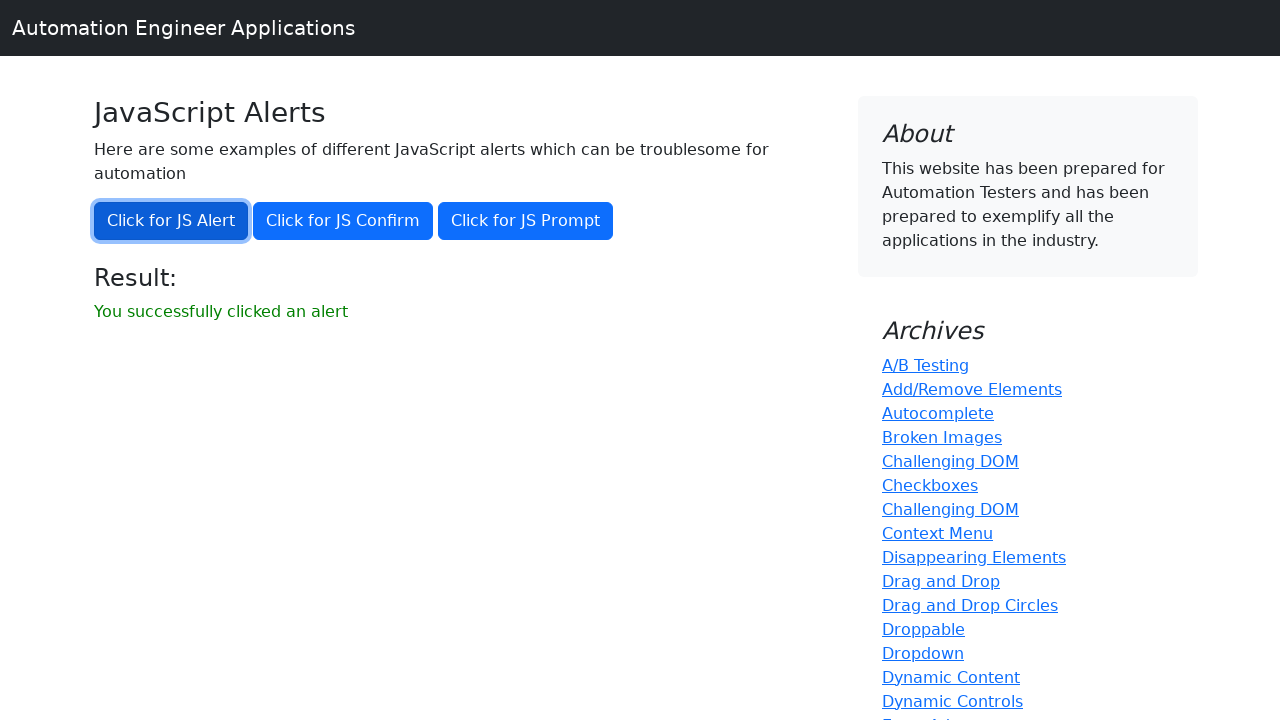

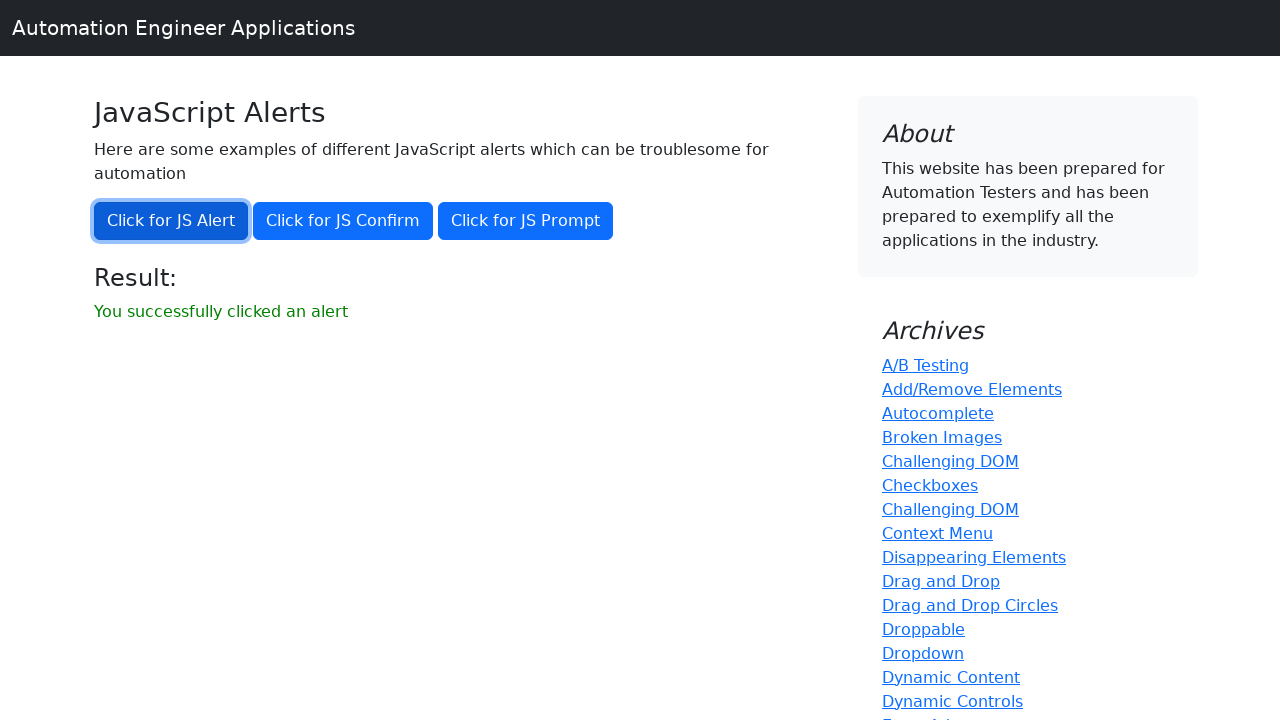